Tests adding todo items by creating two todos and verifying they appear in the list

Starting URL: https://demo.playwright.dev/todomvc

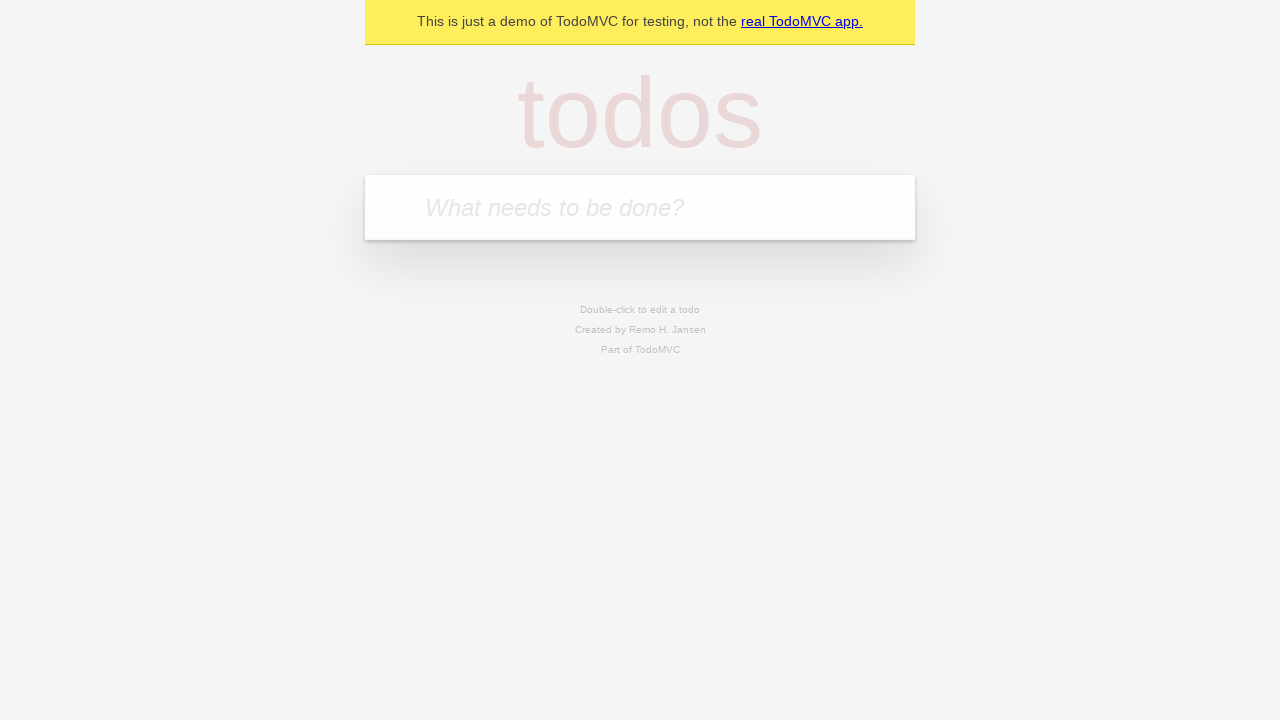

Filled todo input with 'buy some cheese' on internal:attr=[placeholder="What needs to be done?"i]
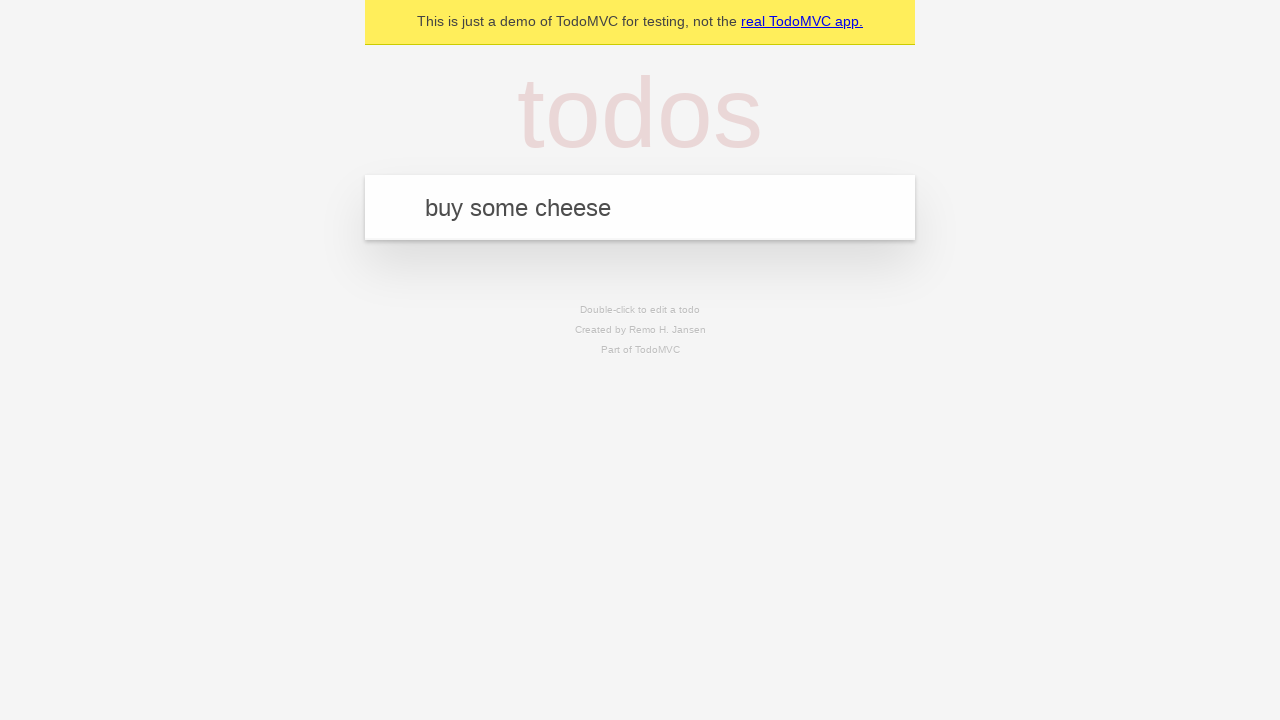

Pressed Enter to create first todo on internal:attr=[placeholder="What needs to be done?"i]
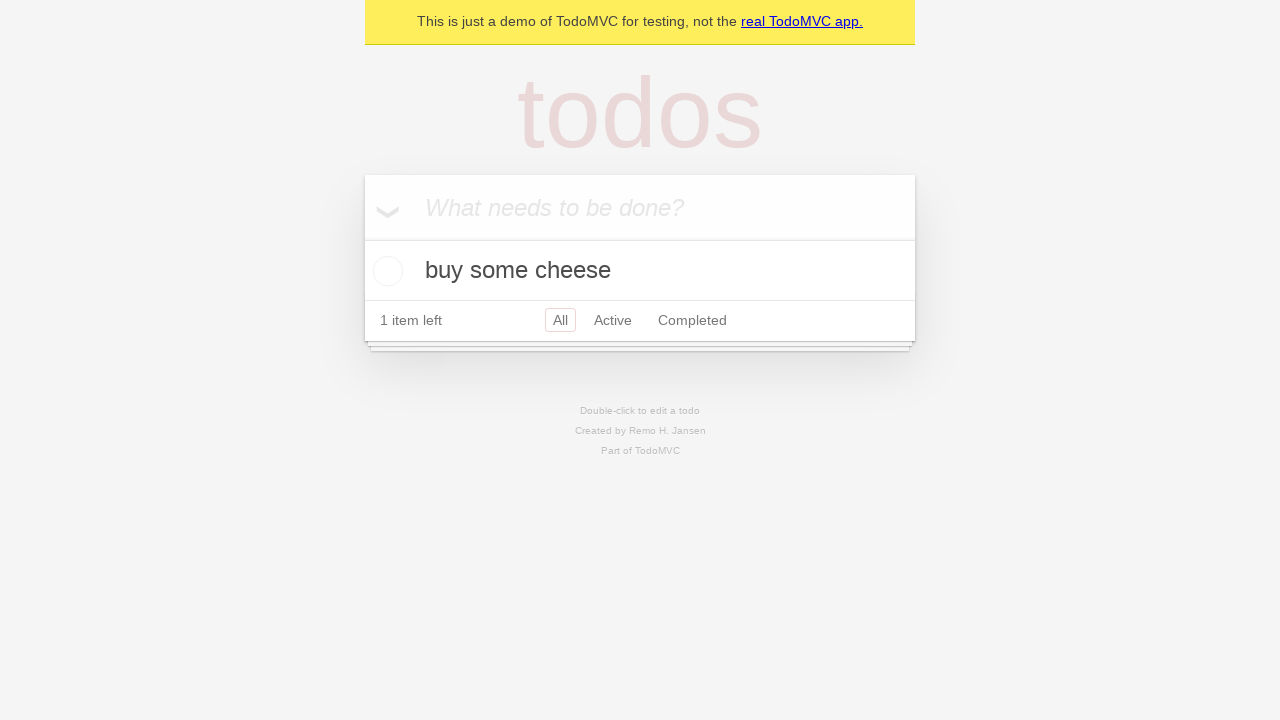

First todo appeared in the list
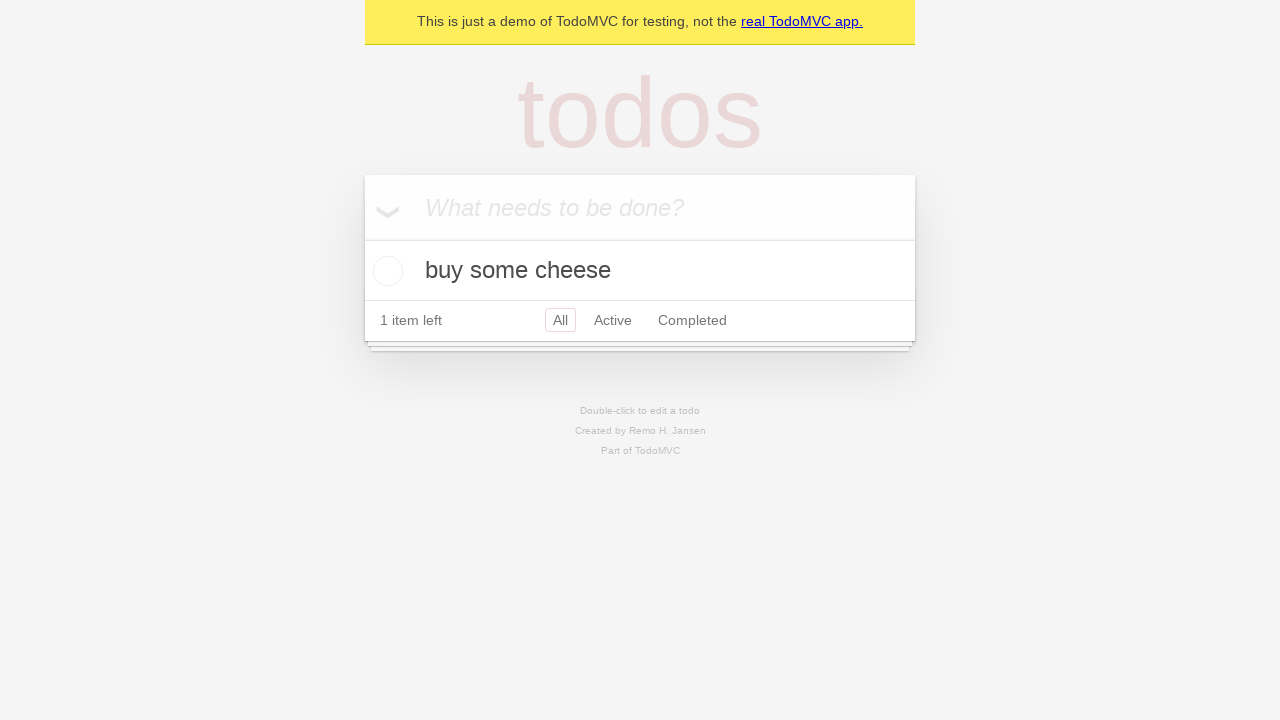

Filled todo input with 'feed the cat' on internal:attr=[placeholder="What needs to be done?"i]
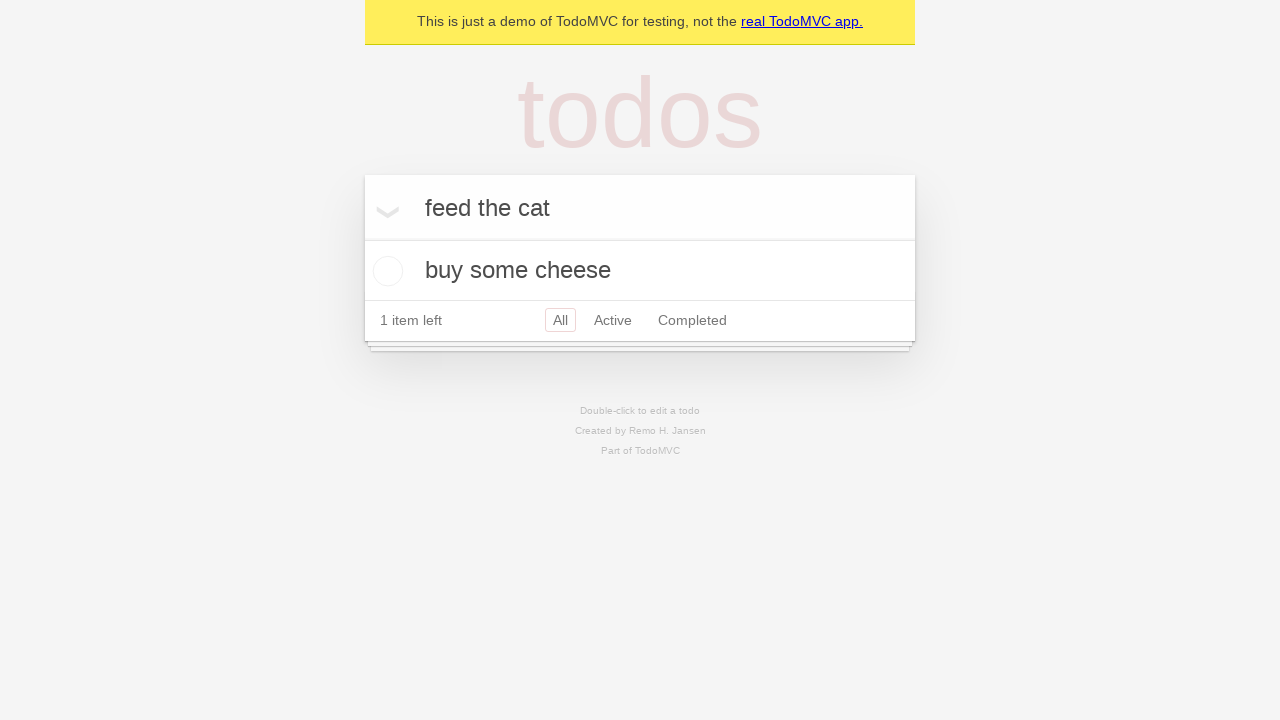

Pressed Enter to create second todo on internal:attr=[placeholder="What needs to be done?"i]
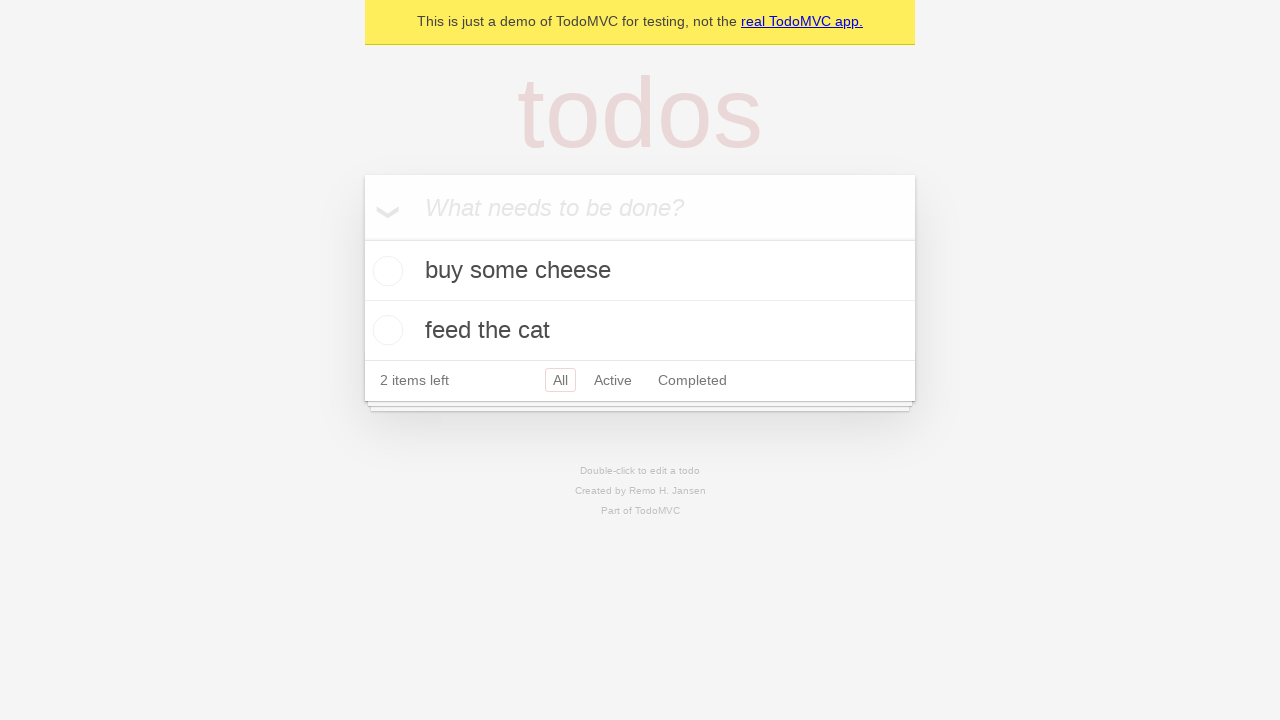

Verified both todos are present in localStorage
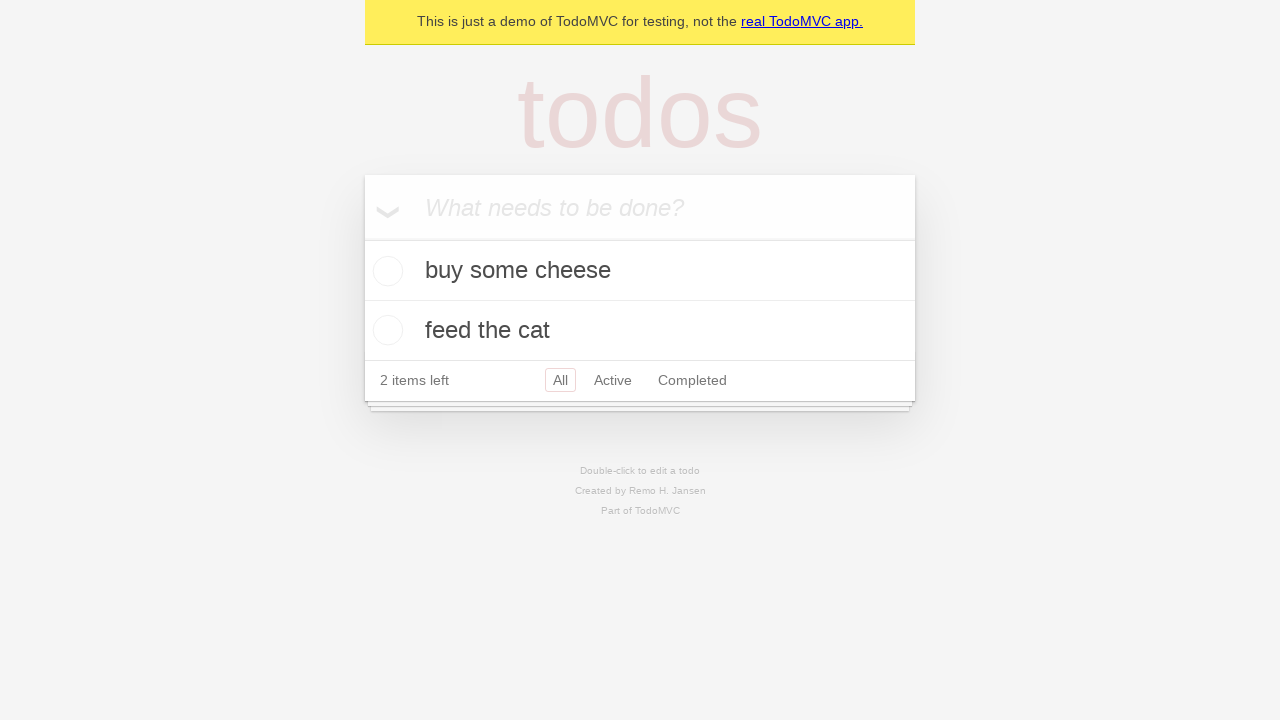

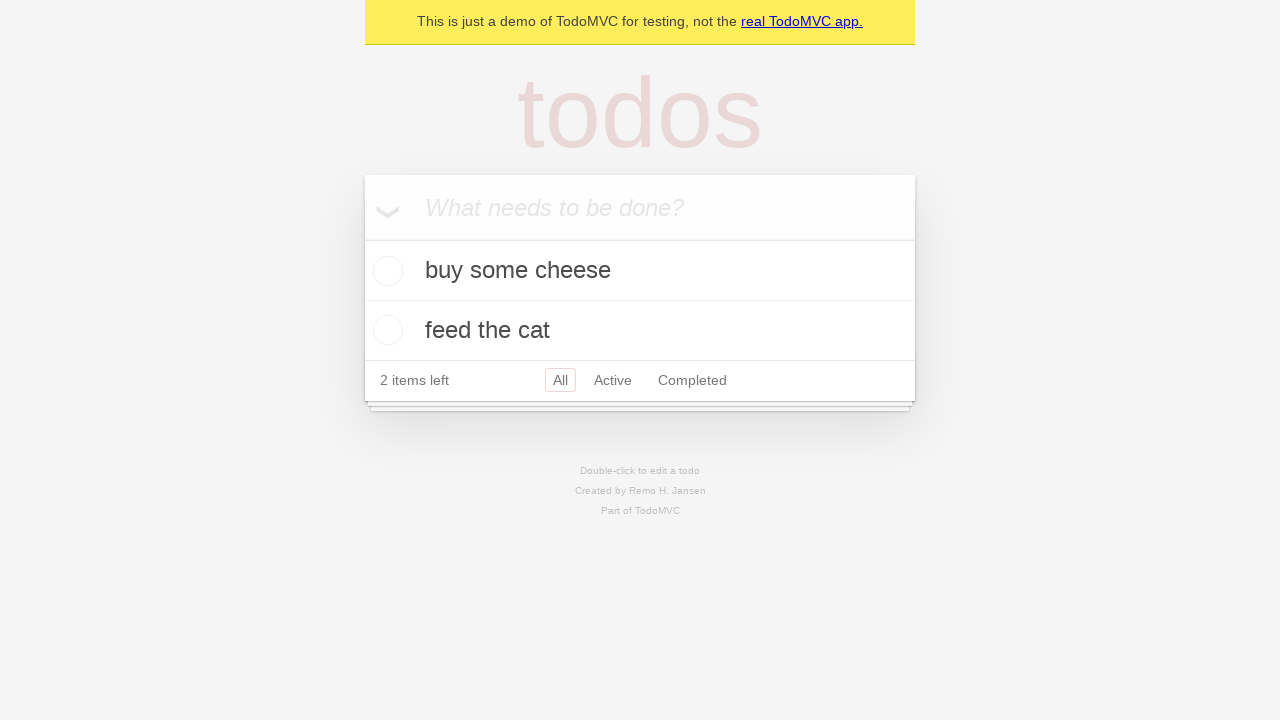